Tests that entering text instead of a number displays the correct error message "Please enter a number"

Starting URL: https://kristinek.github.io/site/tasks/enter_a_number

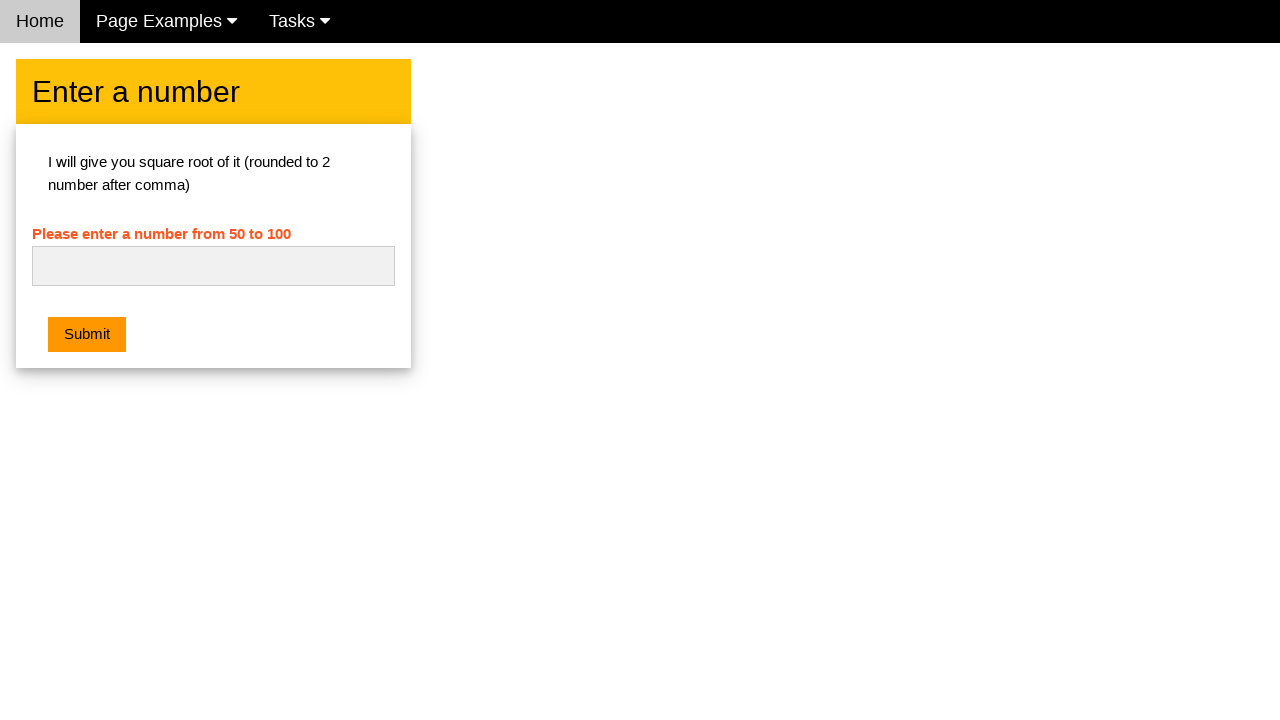

Navigated to enter_a_number task page
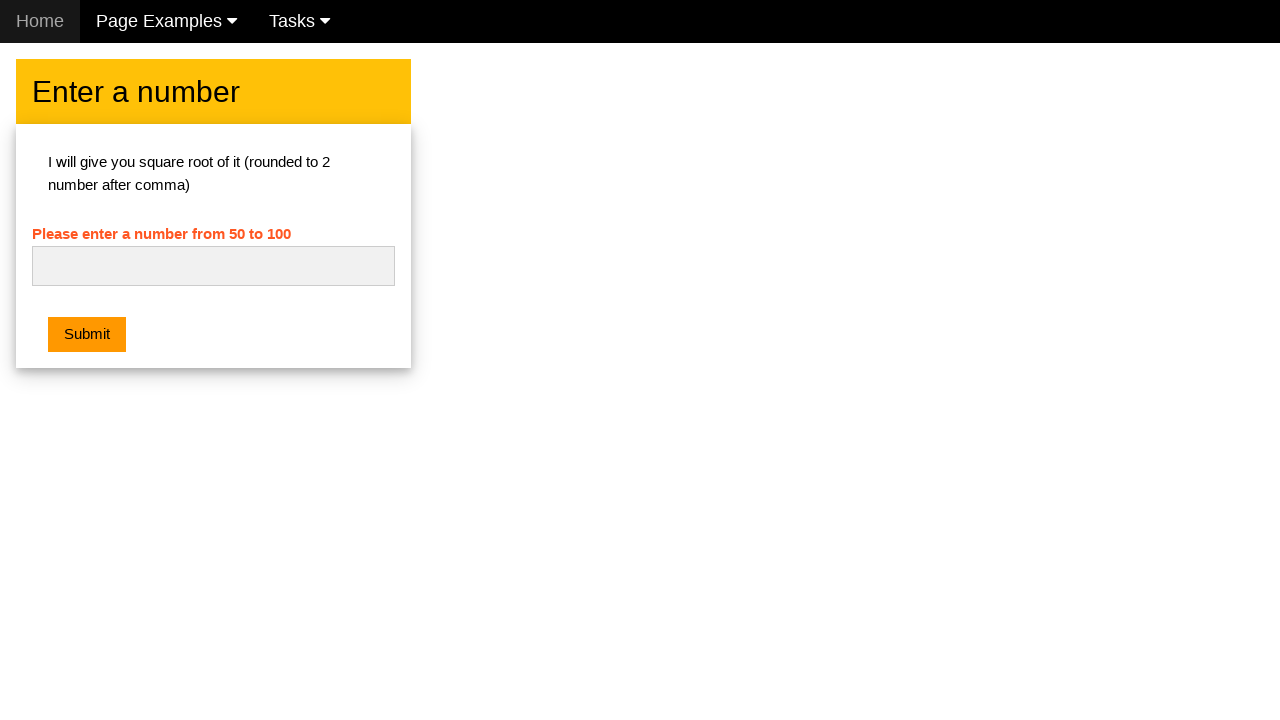

Cleared the number input field on #numb
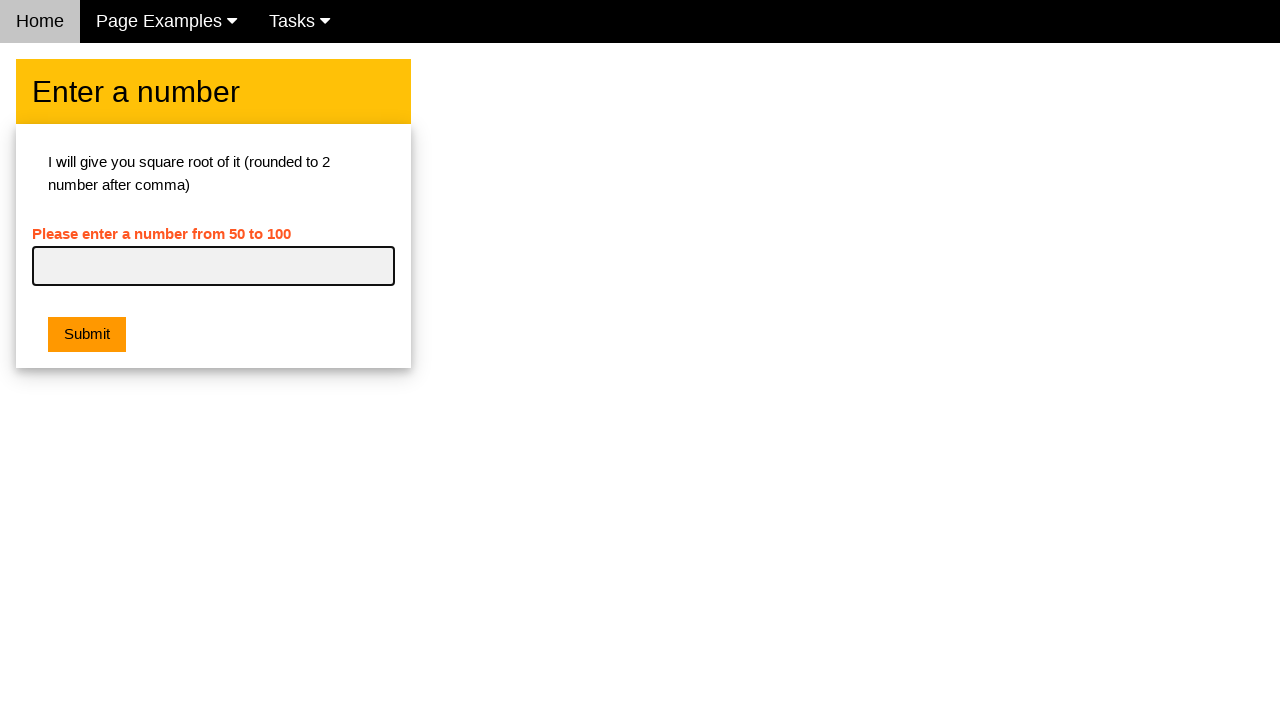

Entered text 'abcd' instead of a number in the input field on #numb
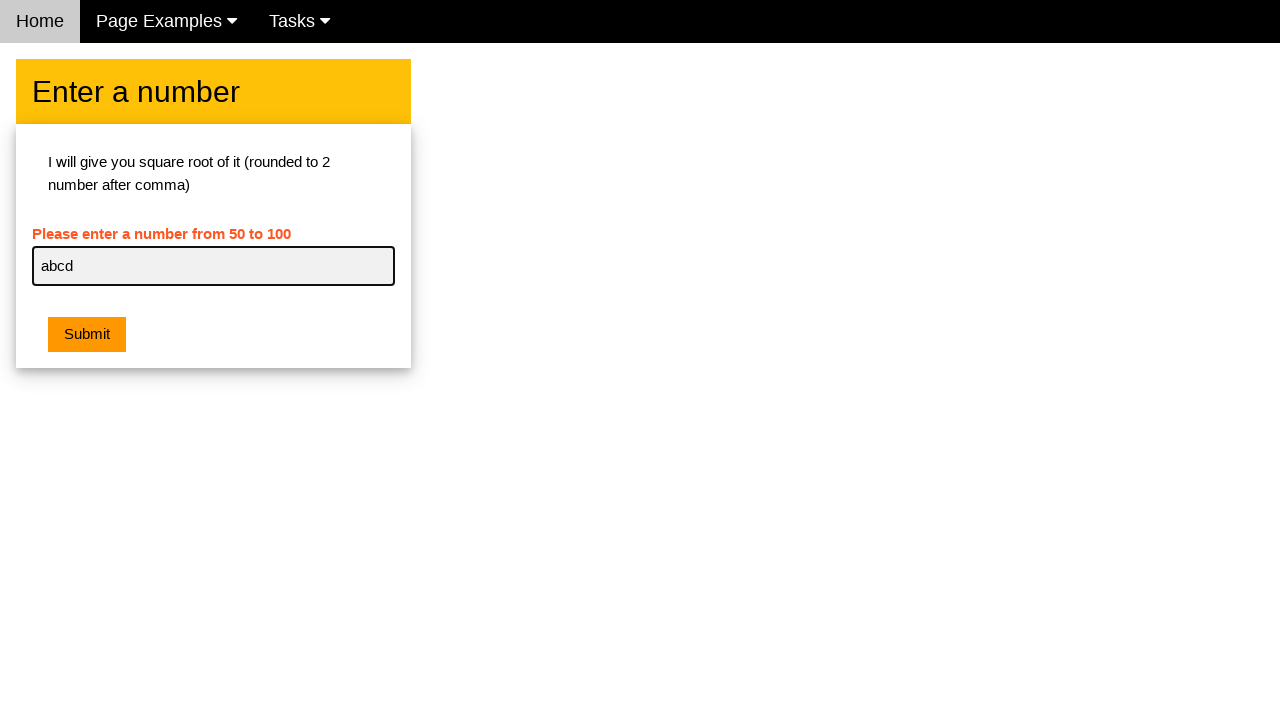

Clicked the submit button at (87, 335) on .w3-orange
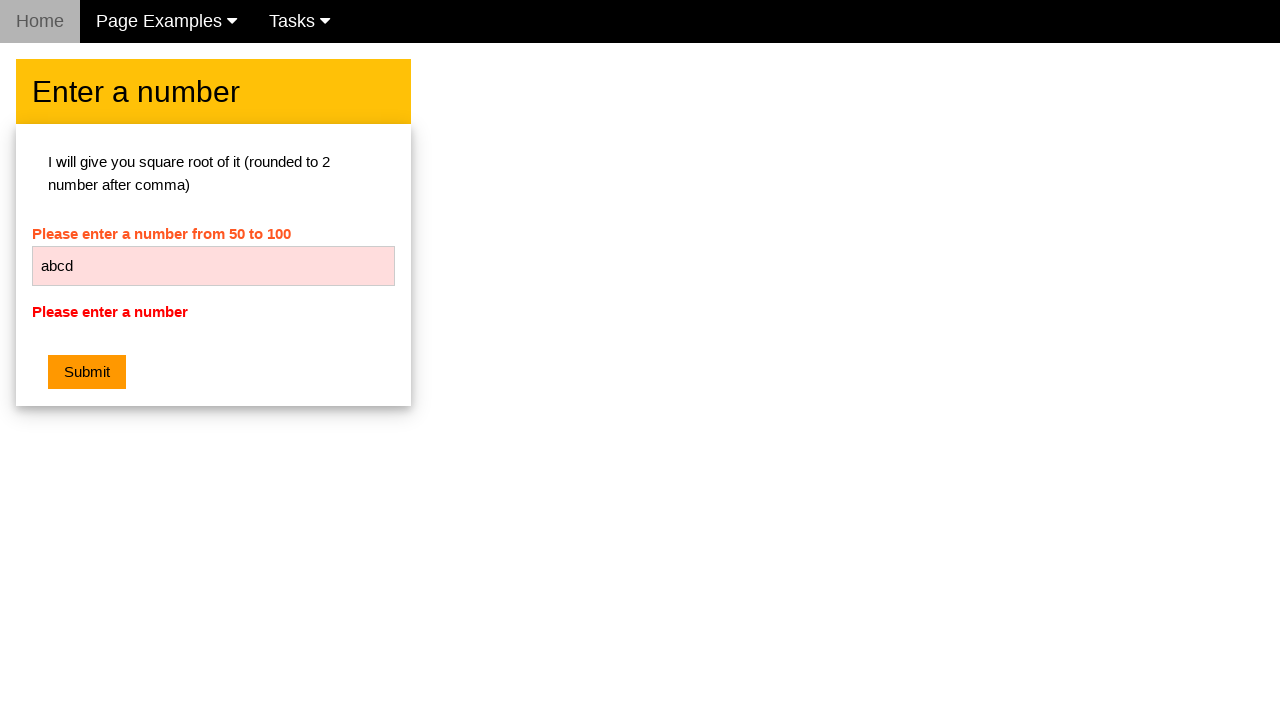

Retrieved error message text from the page
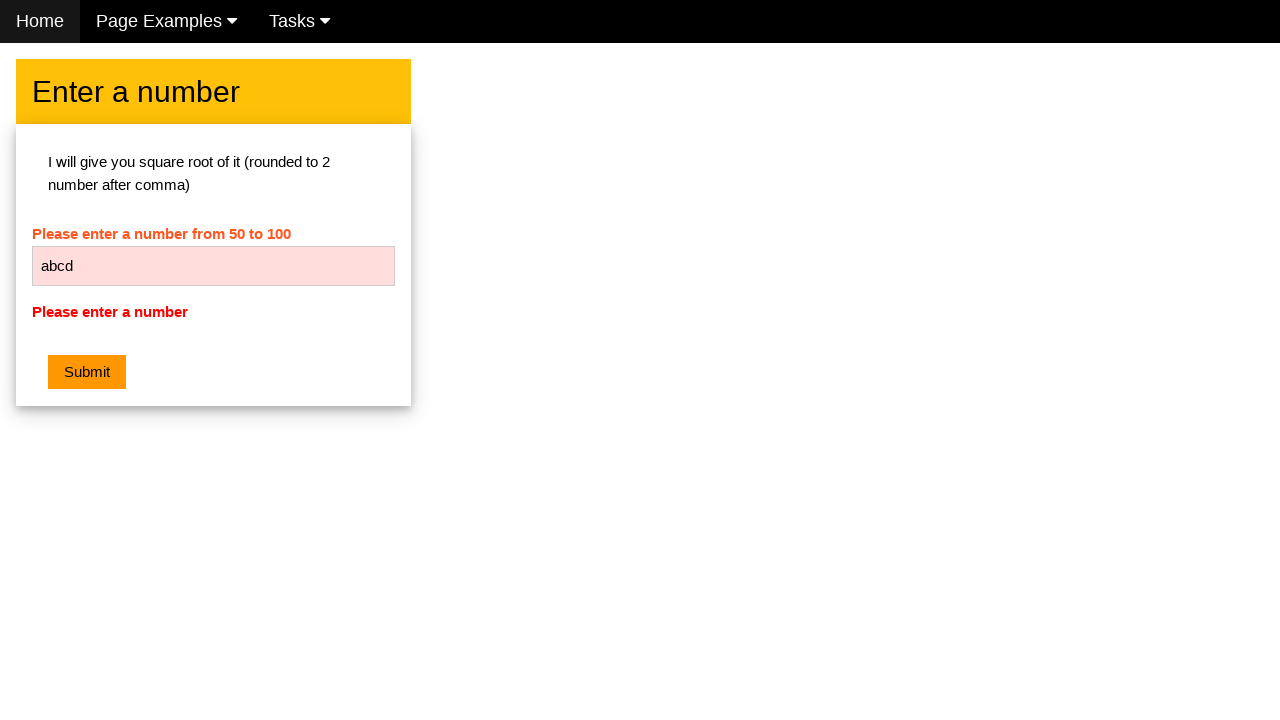

Verified error message is 'Please enter a number'
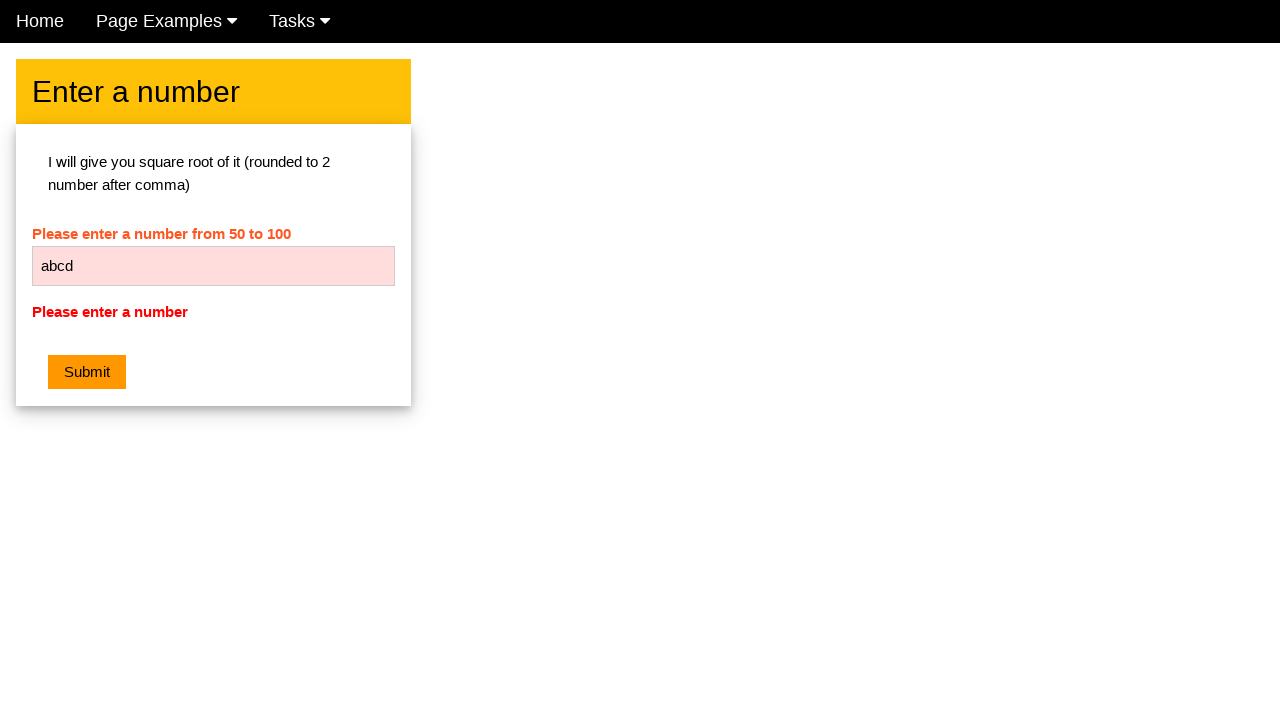

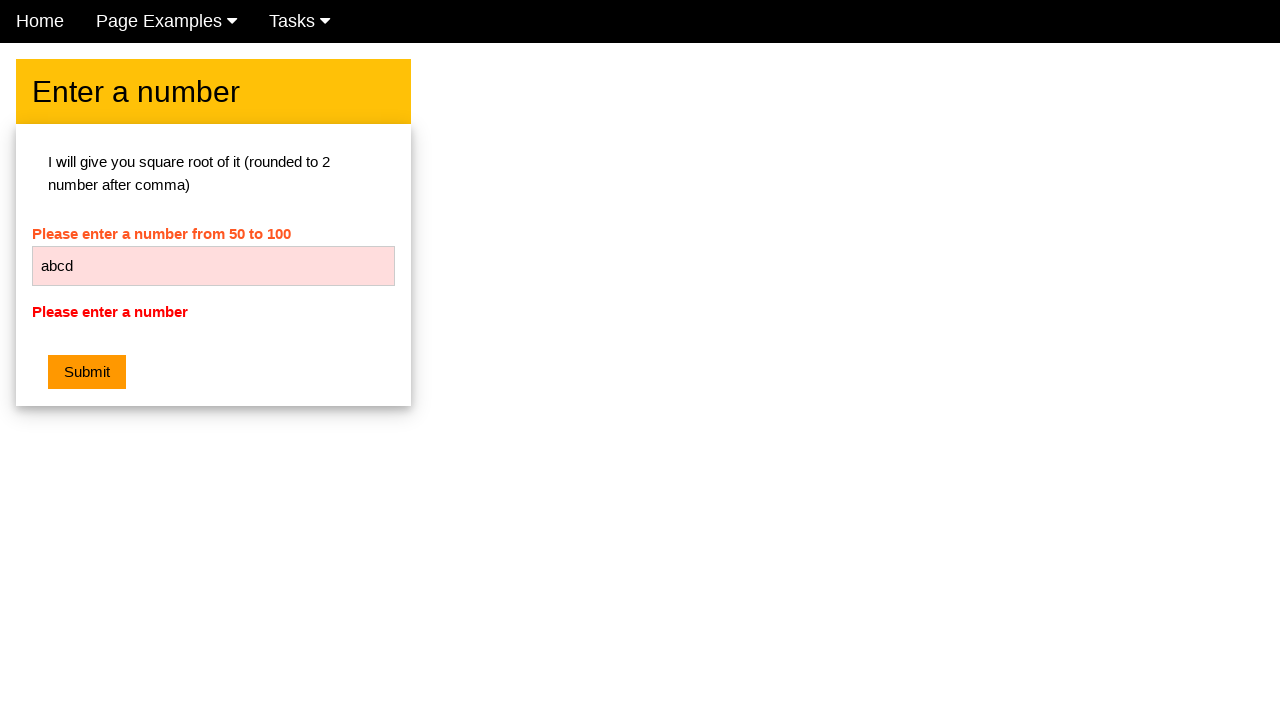